Tests viewport/window size changes for different device configurations

Starting URL: https://testsheepnz.github.io/BasicCalculator.html

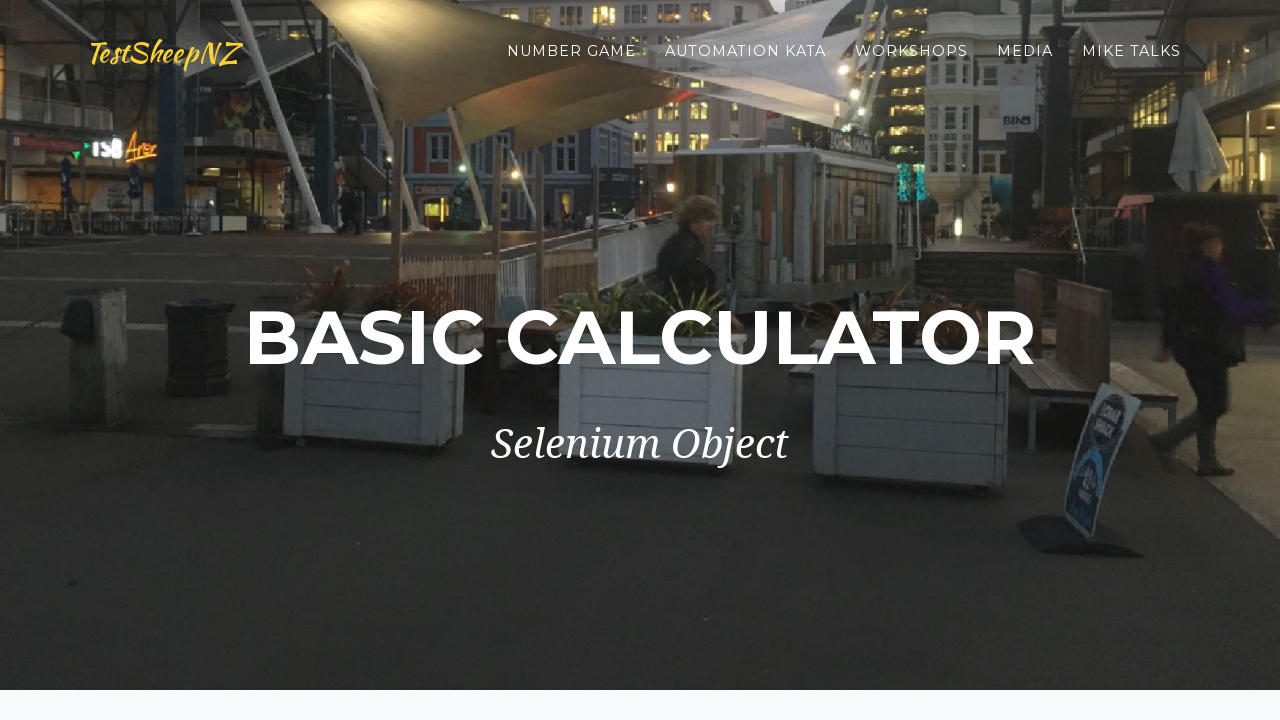

Set viewport to iPhone X dimensions (375x812)
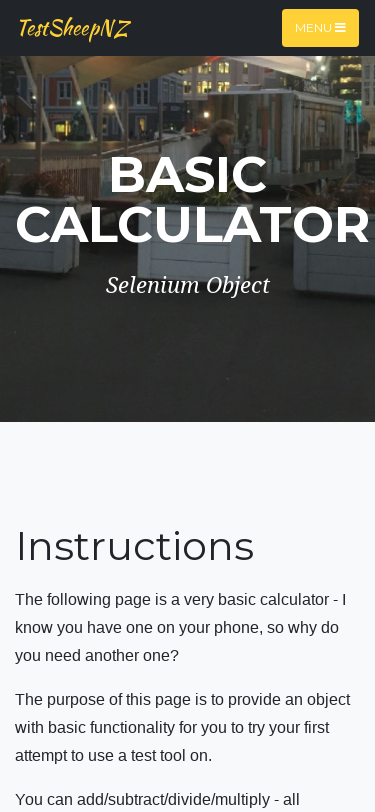

Set viewport to iPad 2 dimensions (768x1024)
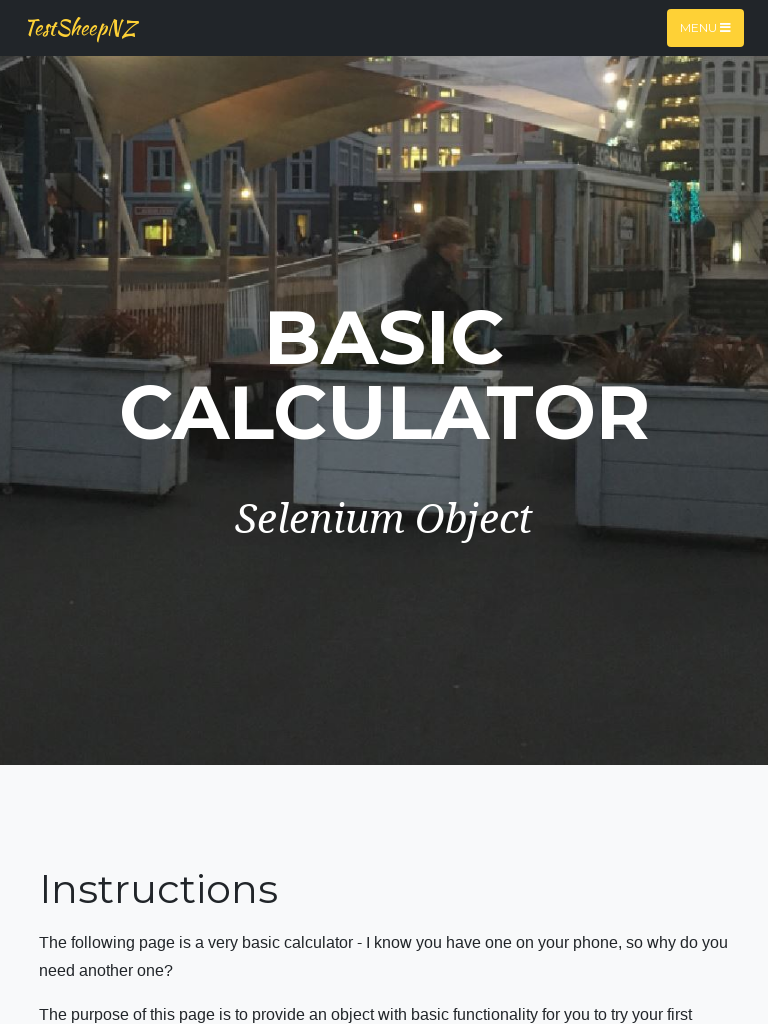

Set viewport to iPhone 3 dimensions (320x480)
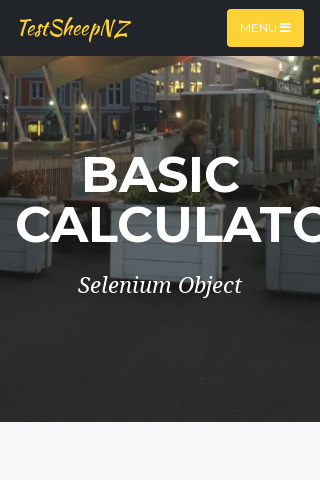

Set viewport to Samsung Note 9 dimensions (414x846)
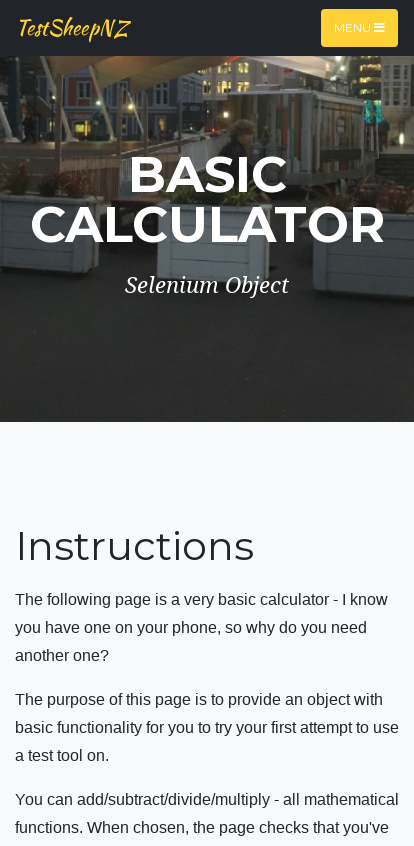

Set viewport to MacBook 16 dimensions (1536x960)
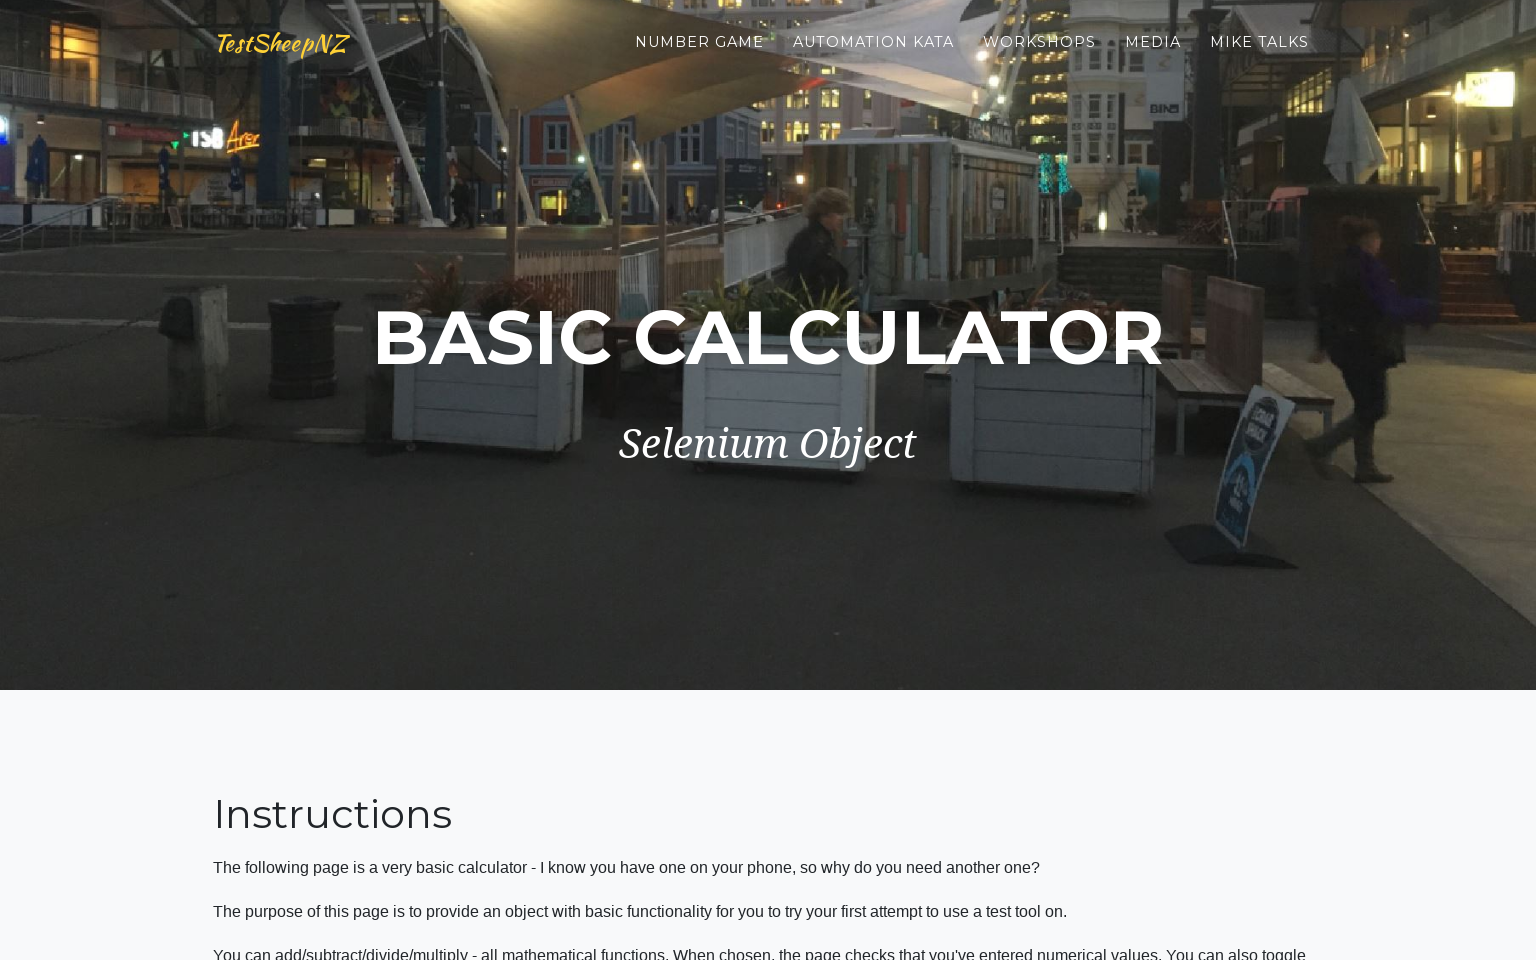

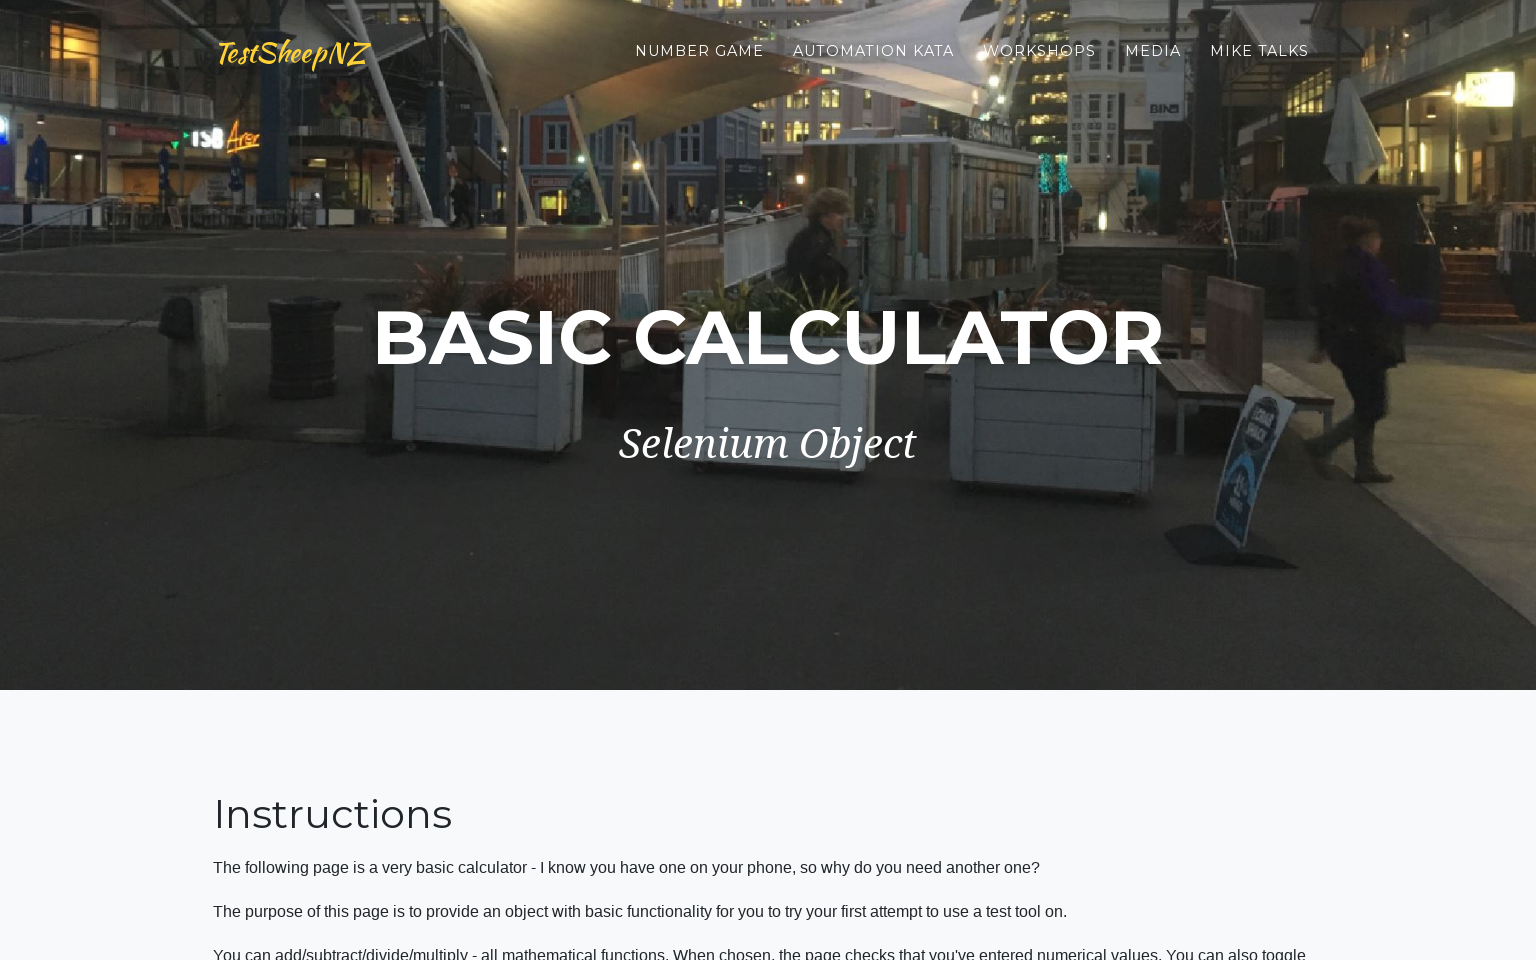